Tests double-click functionality on a button element on the DemoQA buttons page

Starting URL: https://demoqa.com/buttons

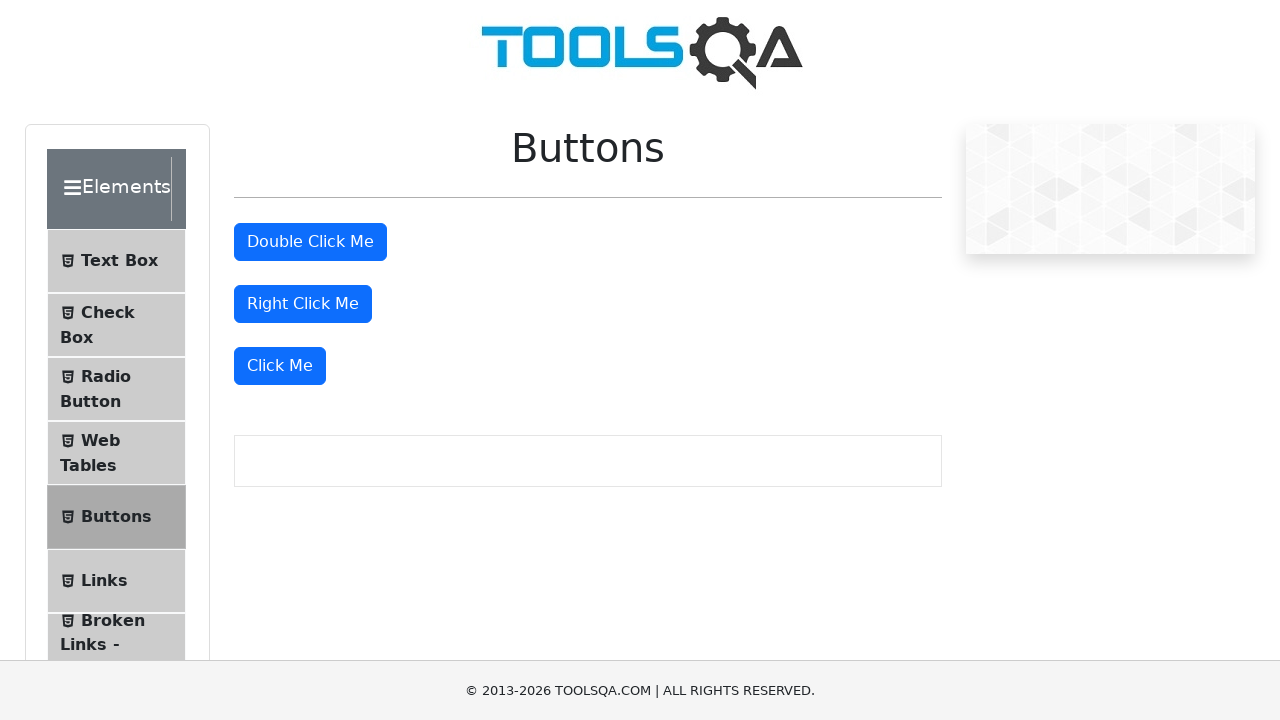

Located the double-click button element
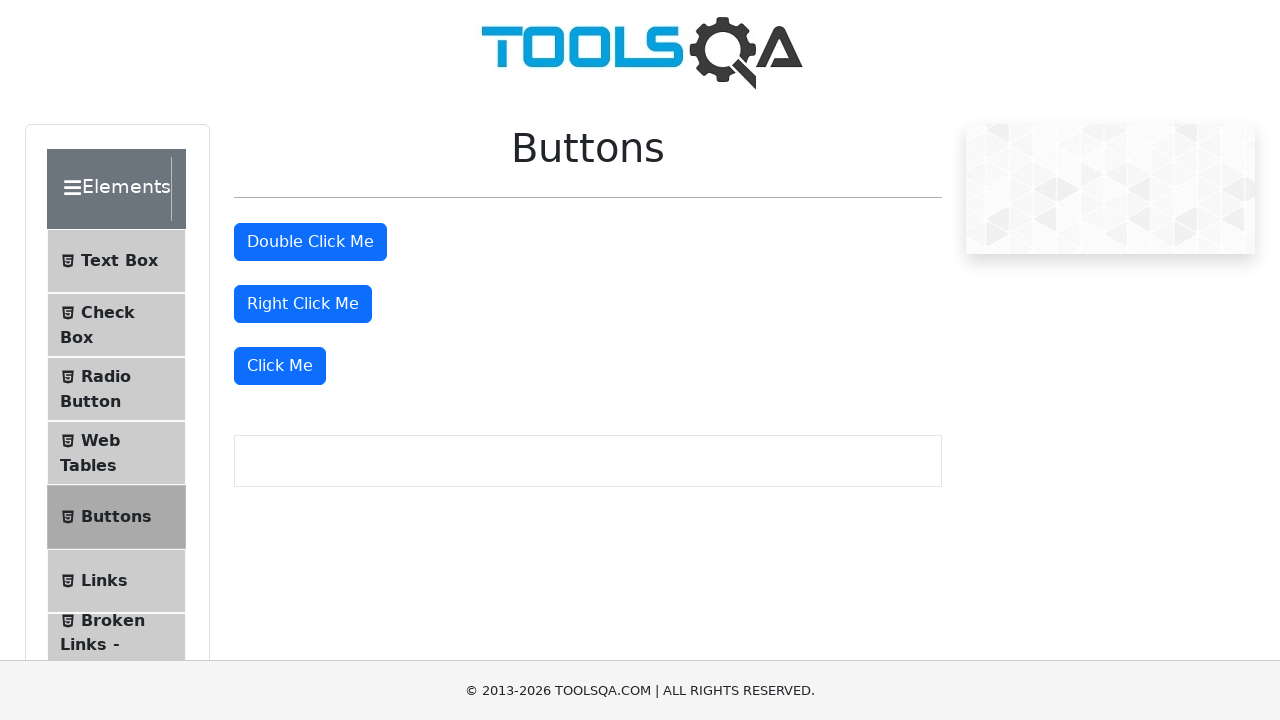

Performed double-click action on the button at (310, 242) on xpath=//button[@id='doubleClickBtn']
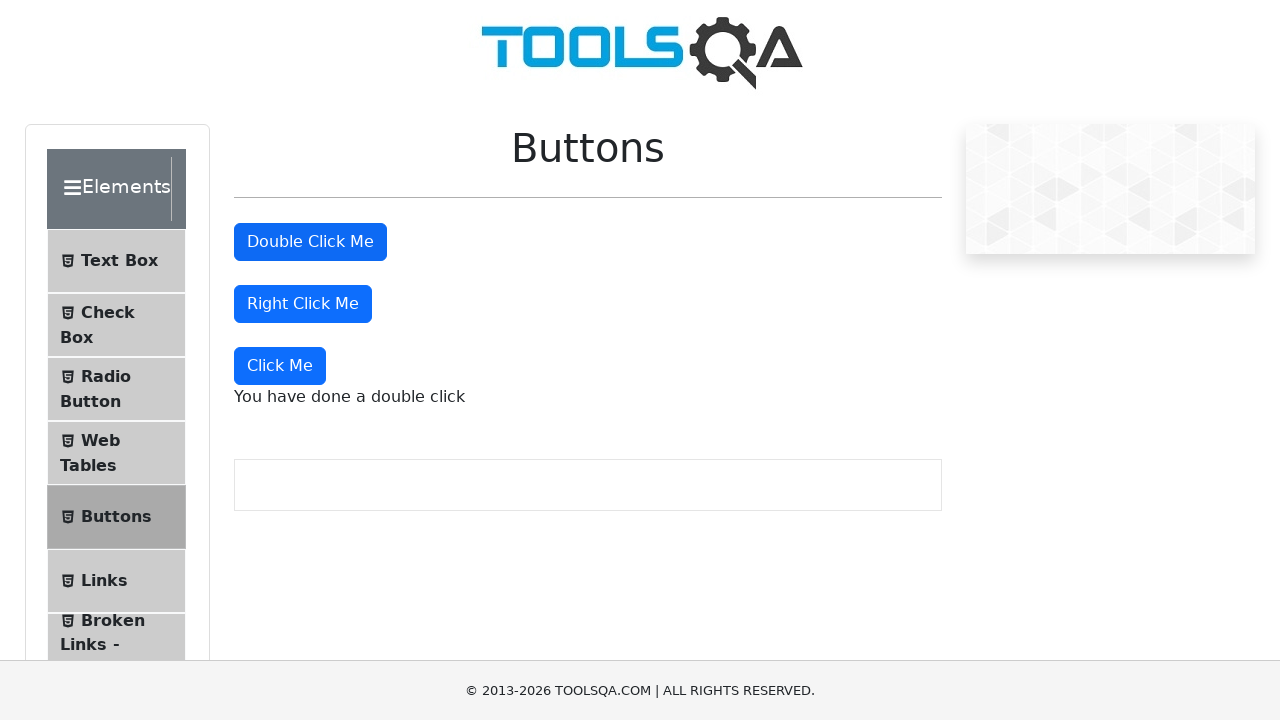

Waited 1000ms to observe the result of the double-click action
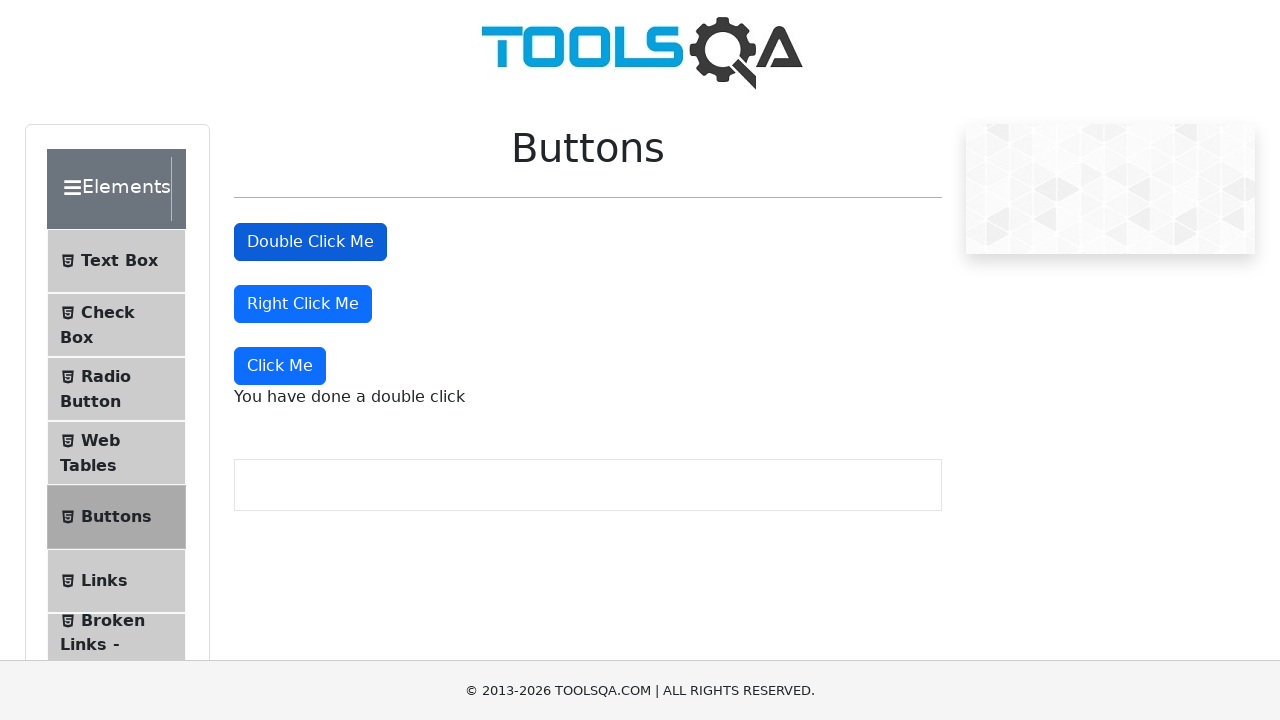

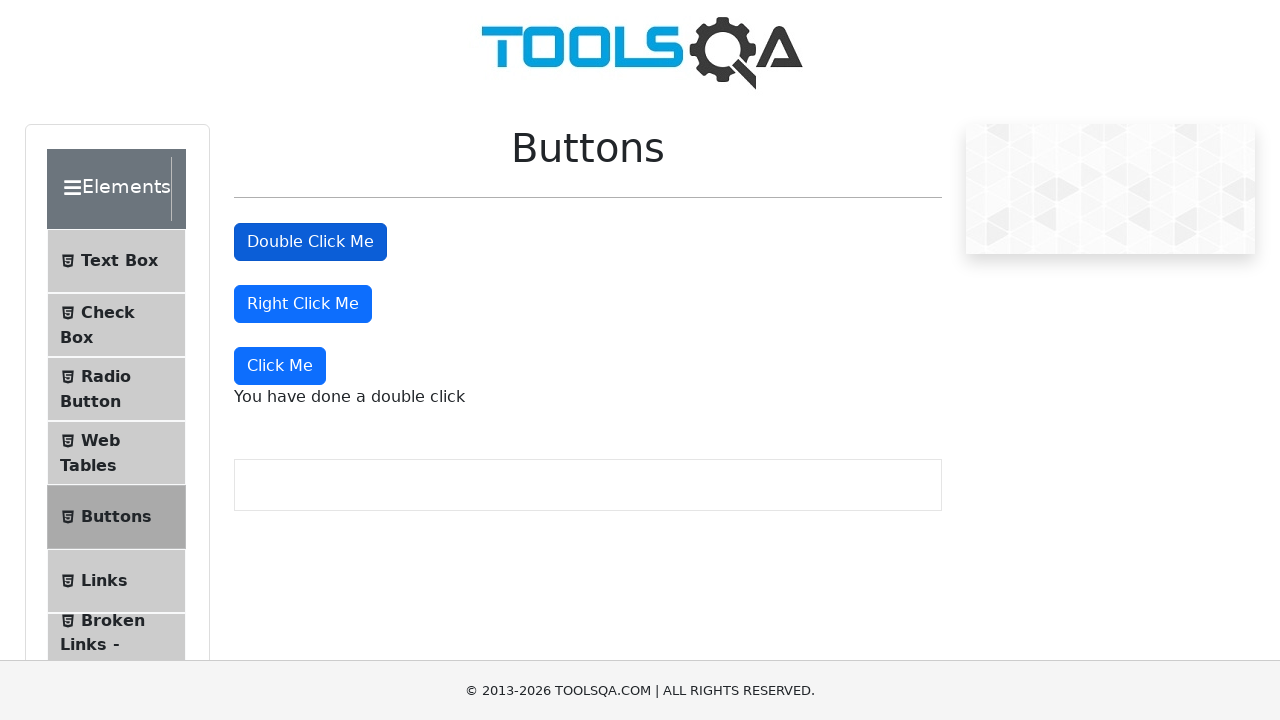